Tests checkbox functionality by clicking checkboxes and verifying their selection state changes

Starting URL: https://the-internet.herokuapp.com/checkboxes

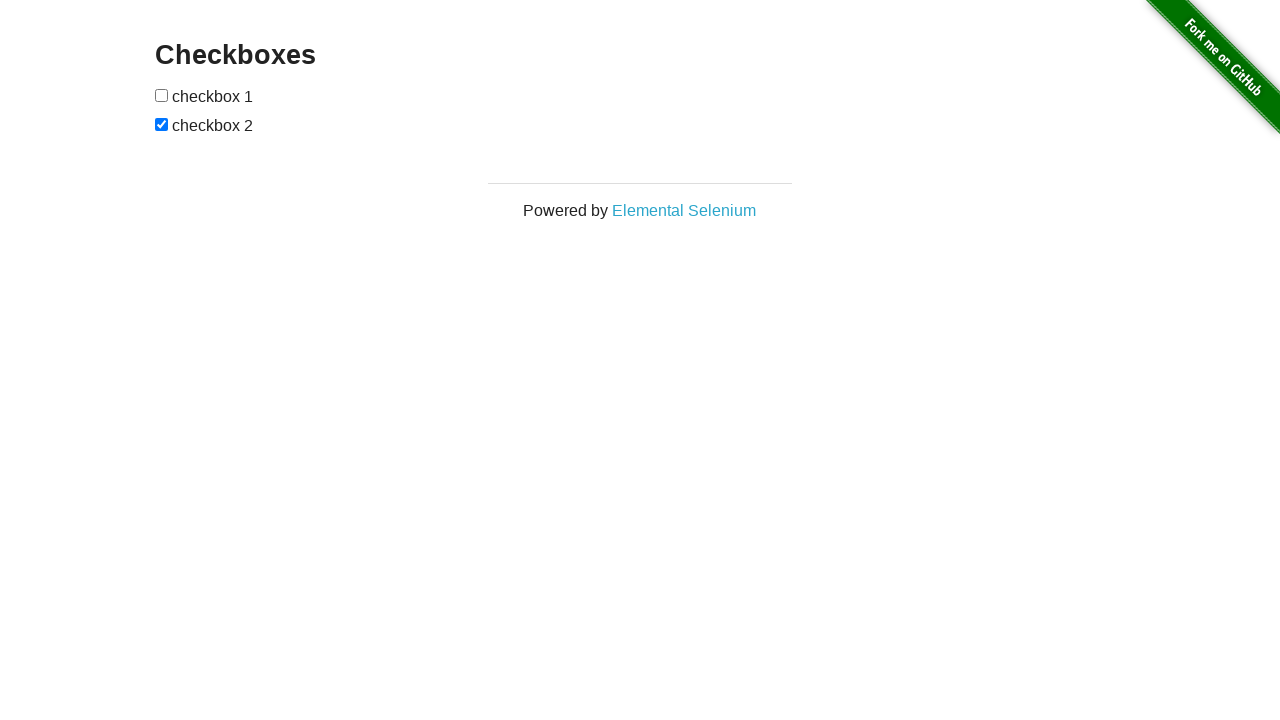

Located first checkbox element
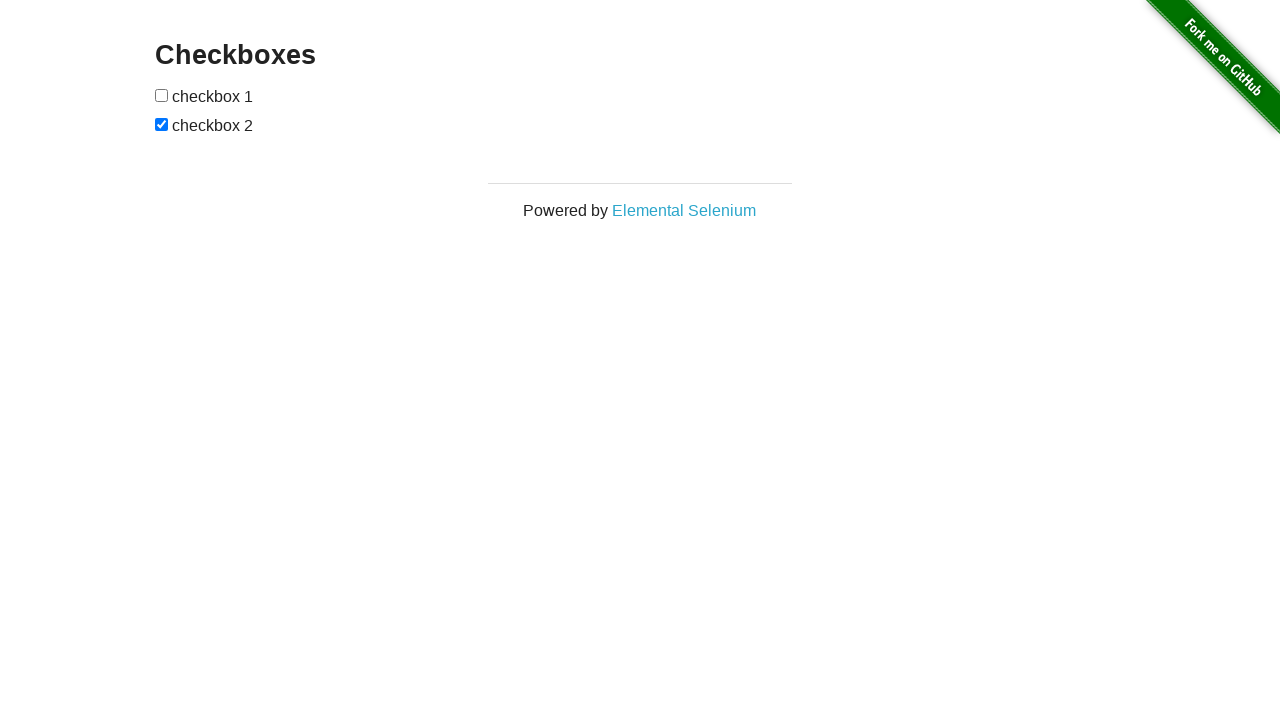

Located second checkbox element
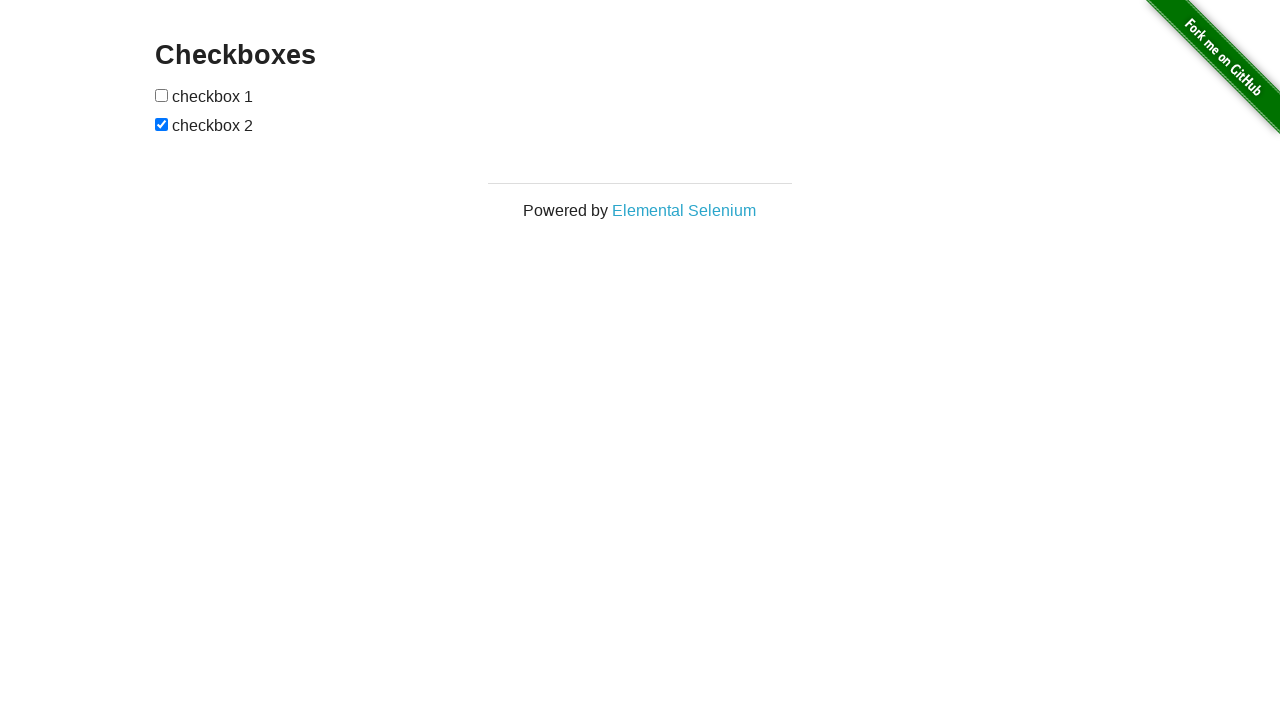

Retrieved initial state of first checkbox: False
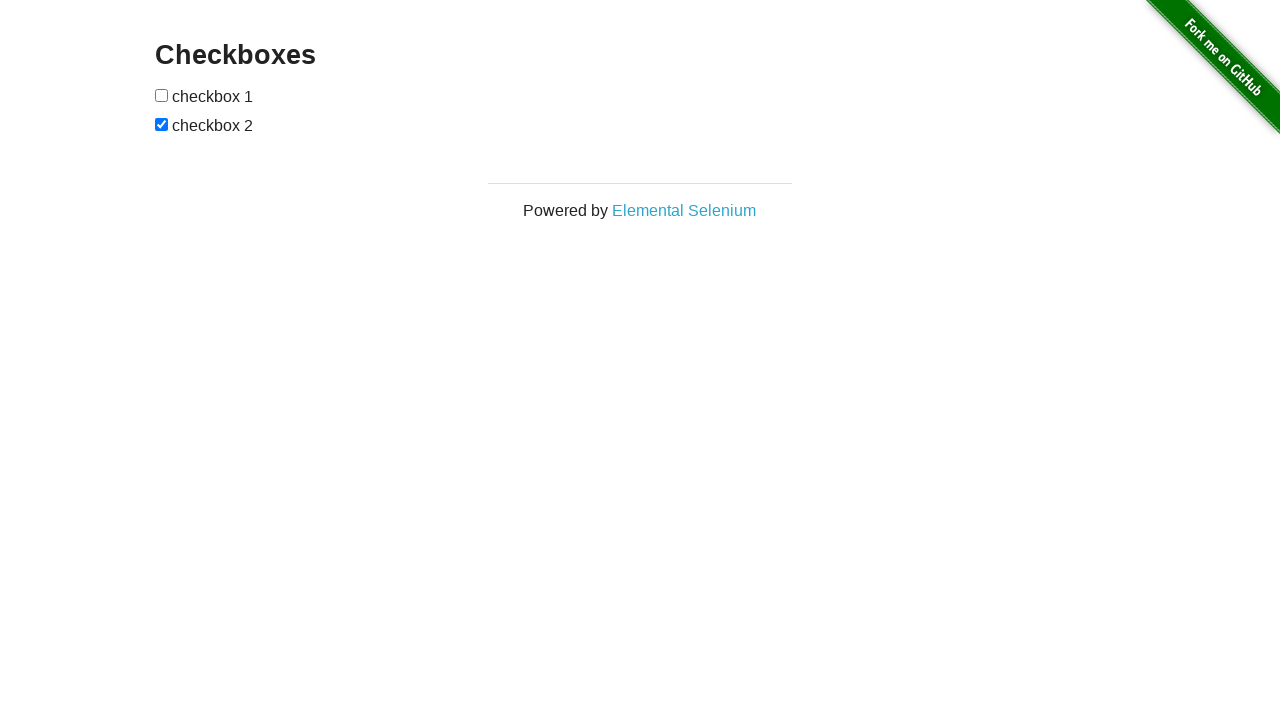

Retrieved initial state of second checkbox: True
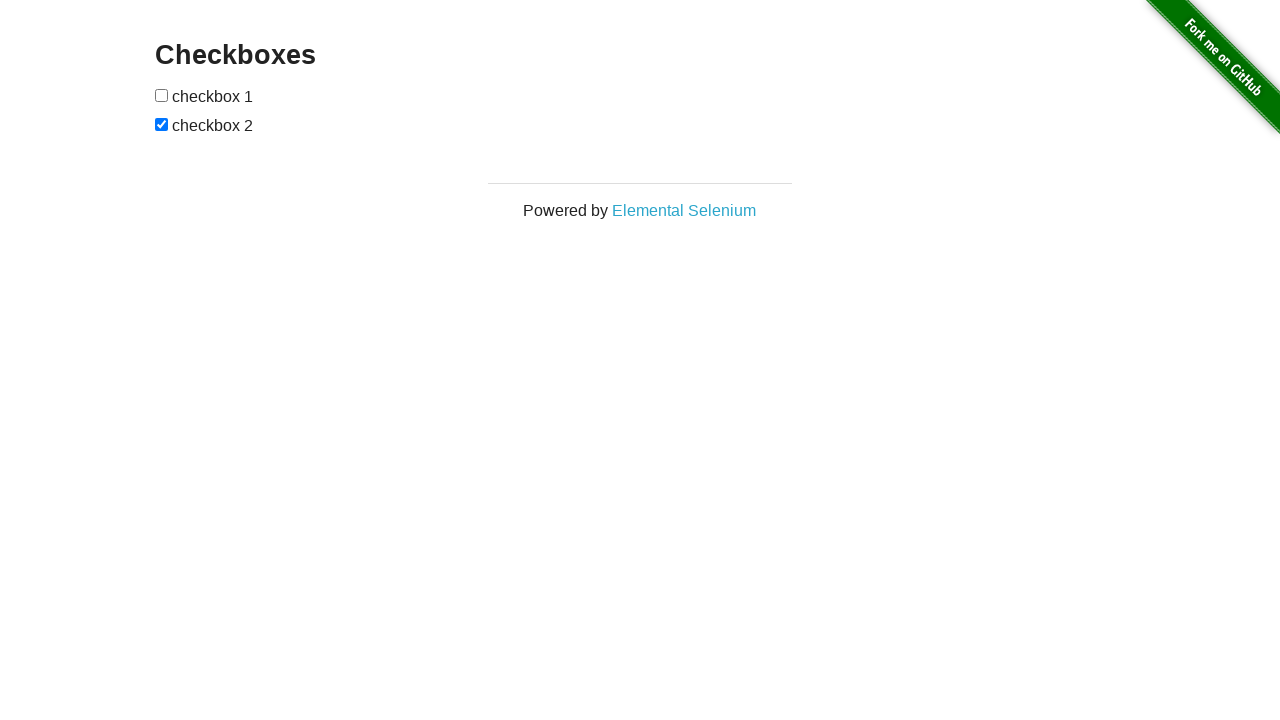

Clicked first checkbox at (162, 95) on xpath=//form[@id='checkboxes']/input[1]
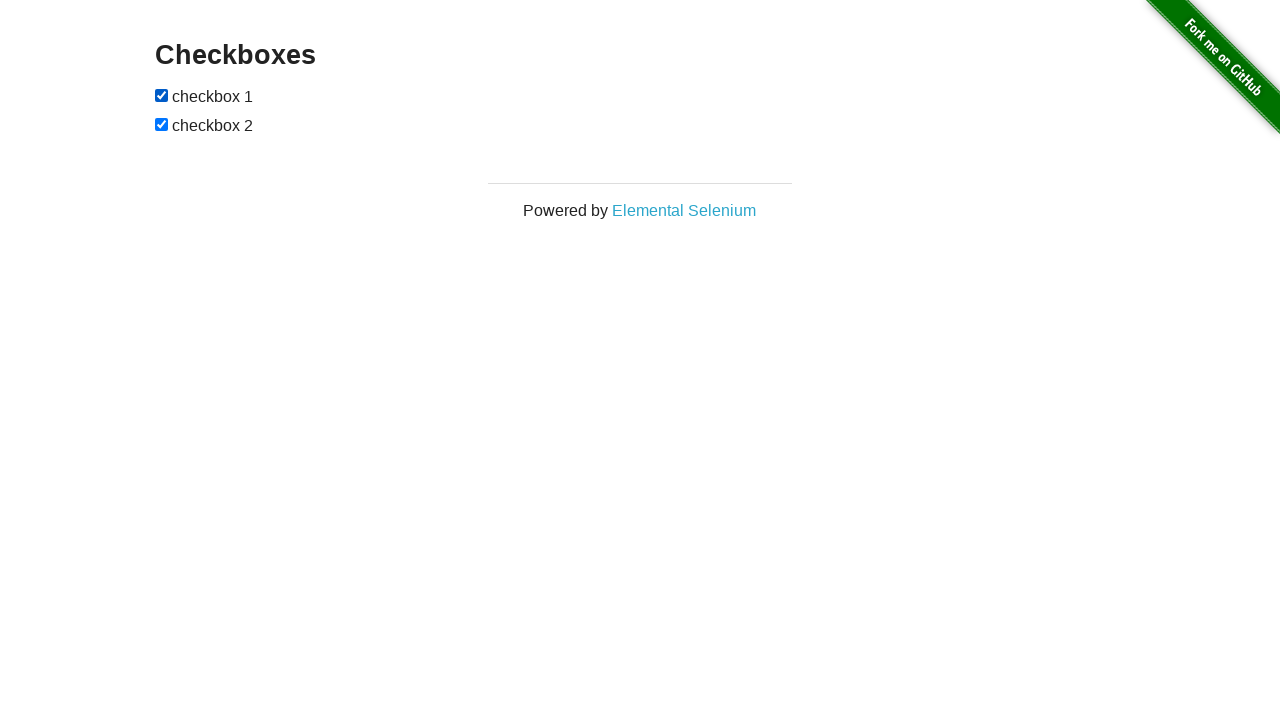

Verified first checkbox state changed after click
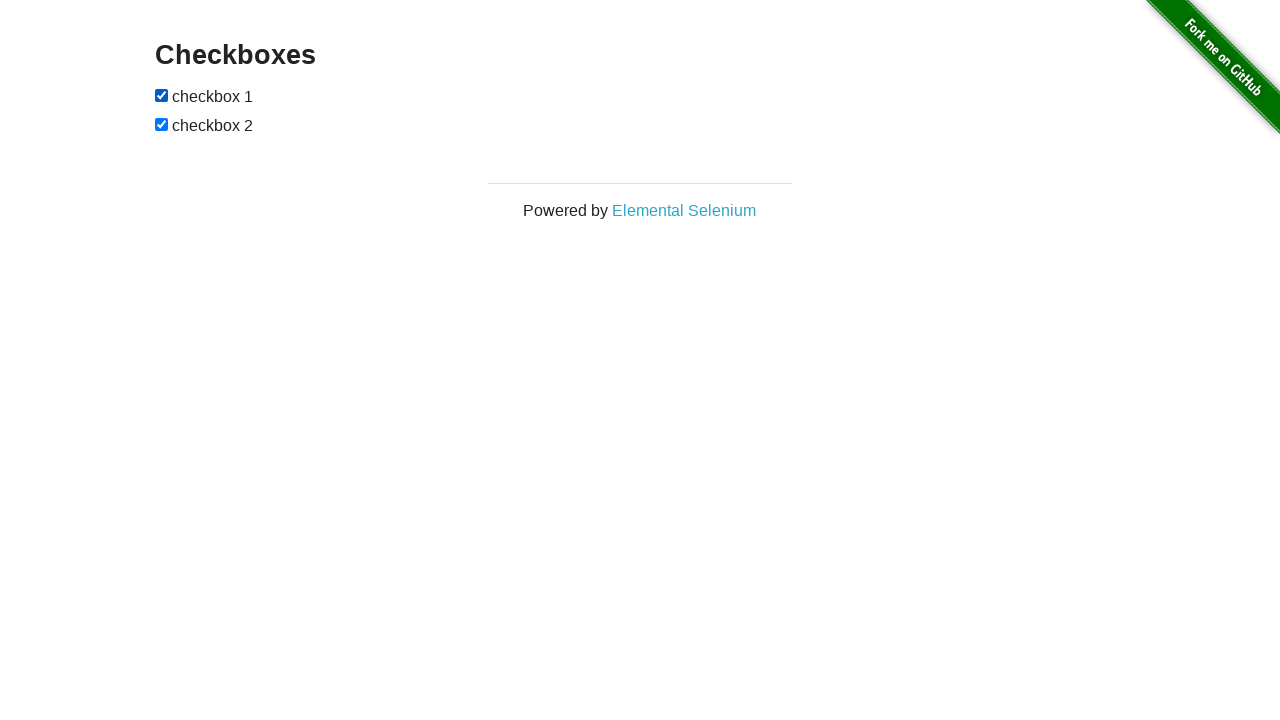

Clicked second checkbox at (162, 124) on xpath=//form[@id='checkboxes']/input[2]
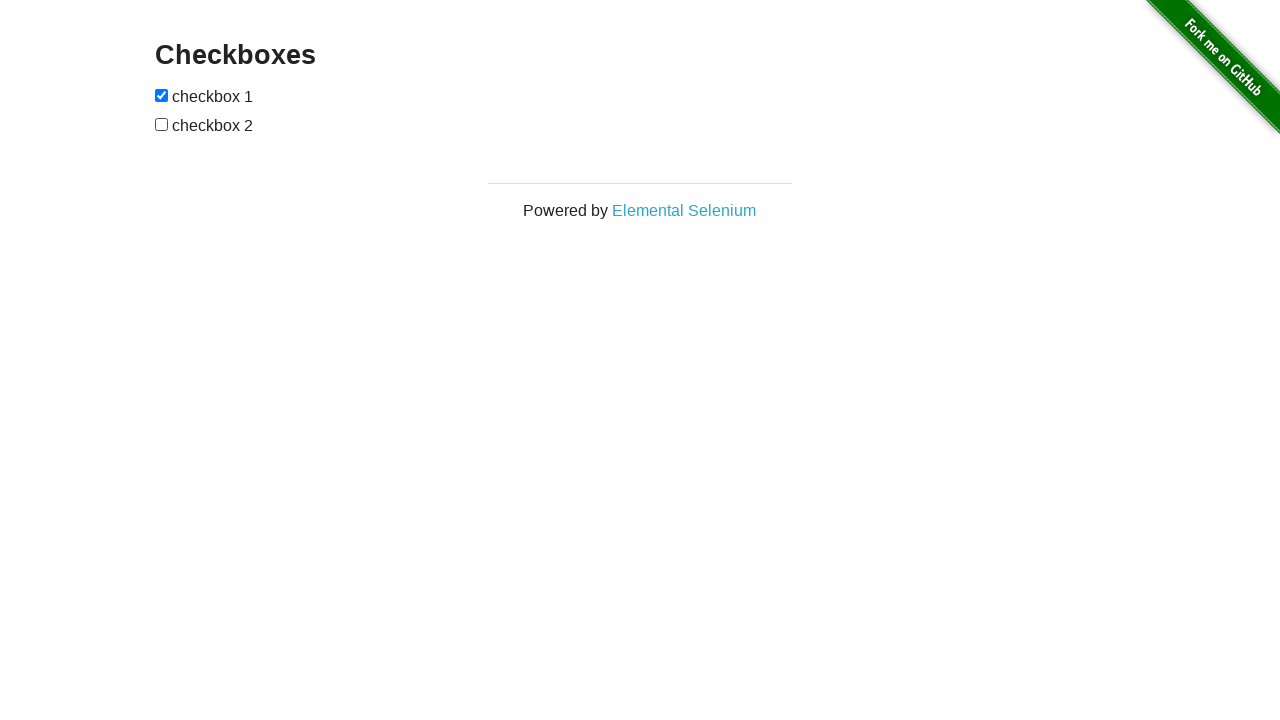

Verified second checkbox state changed after click
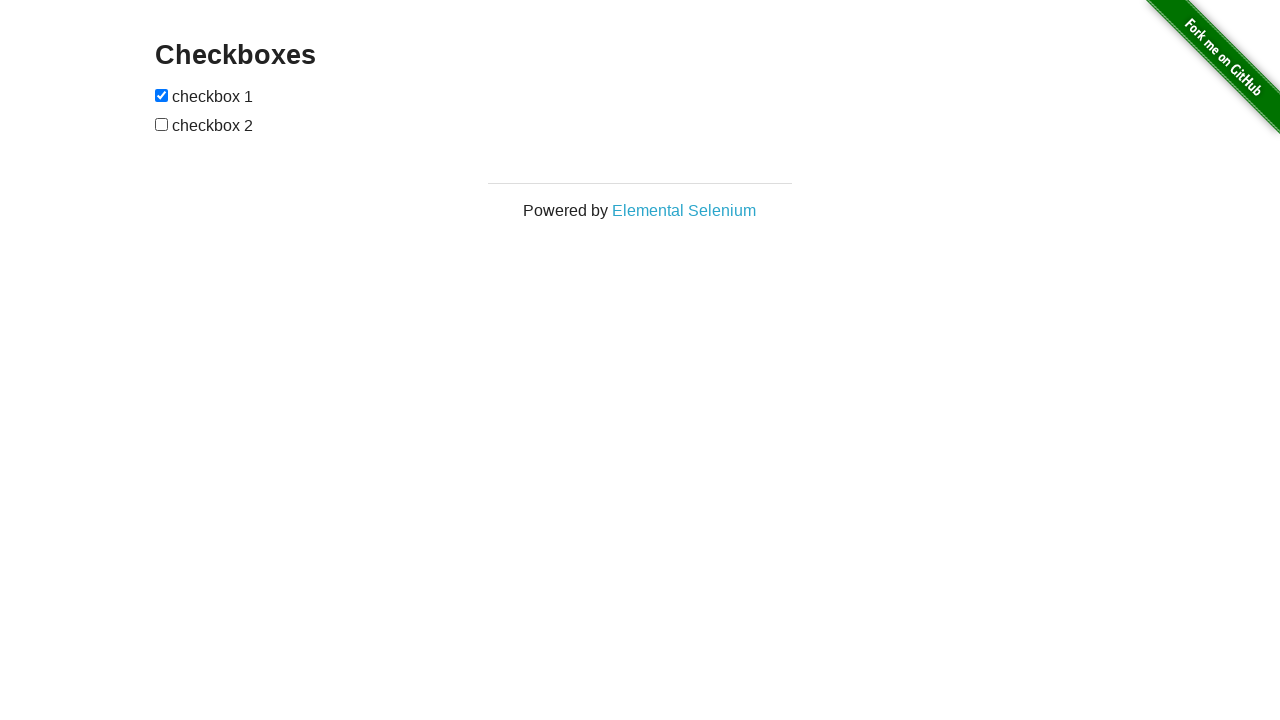

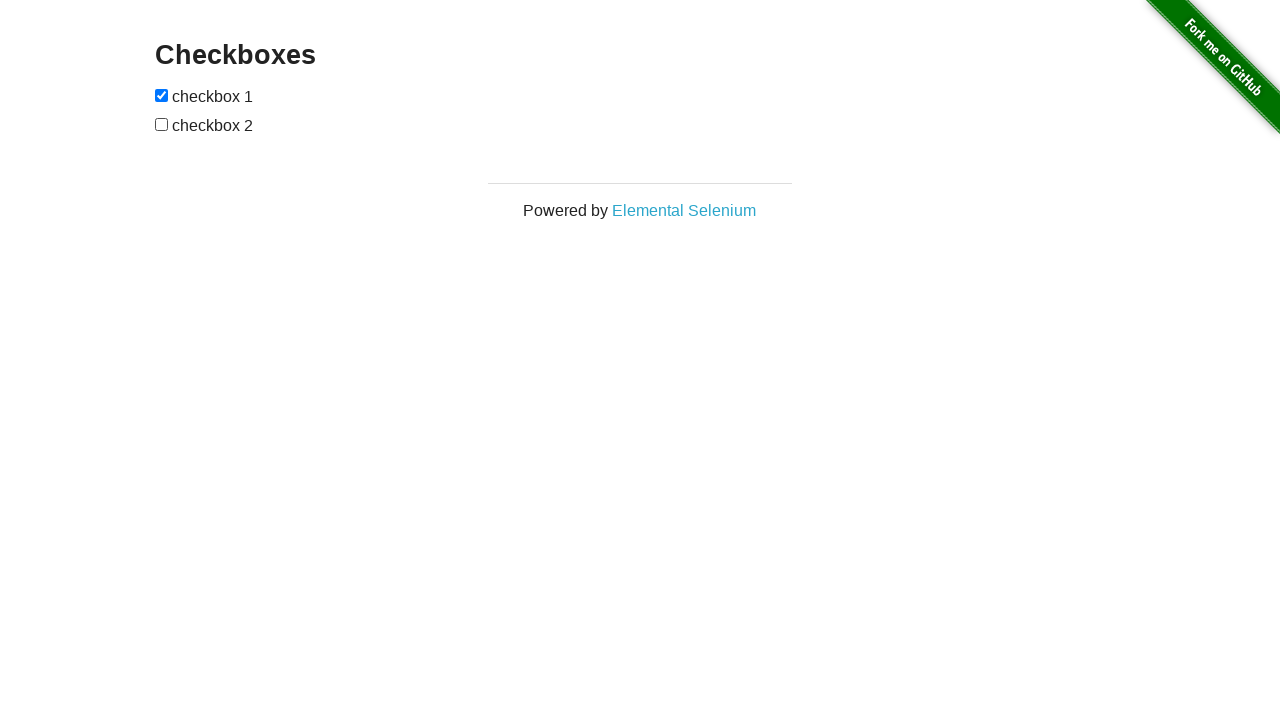